Opens multiple links in new tabs using keyboard modifier and click, then switches to a specific tab

Starting URL: https://the-internet.herokuapp.com/

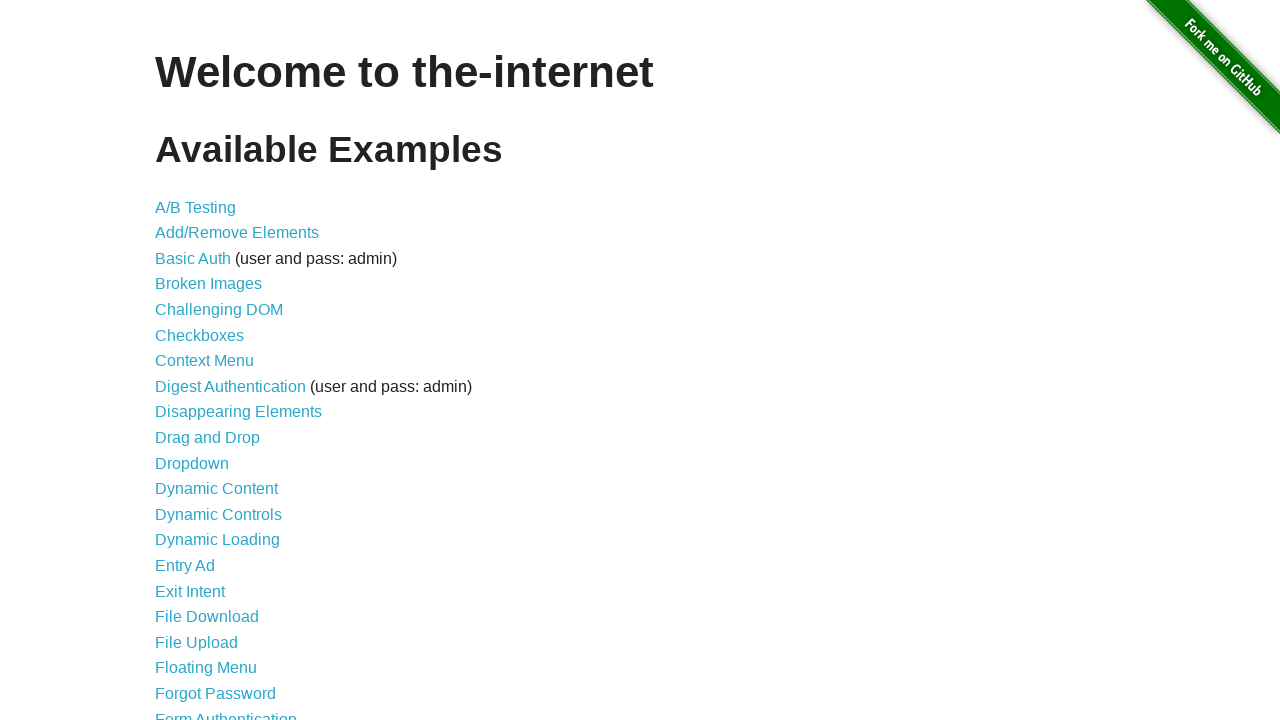

Determined correct modifier key based on OS
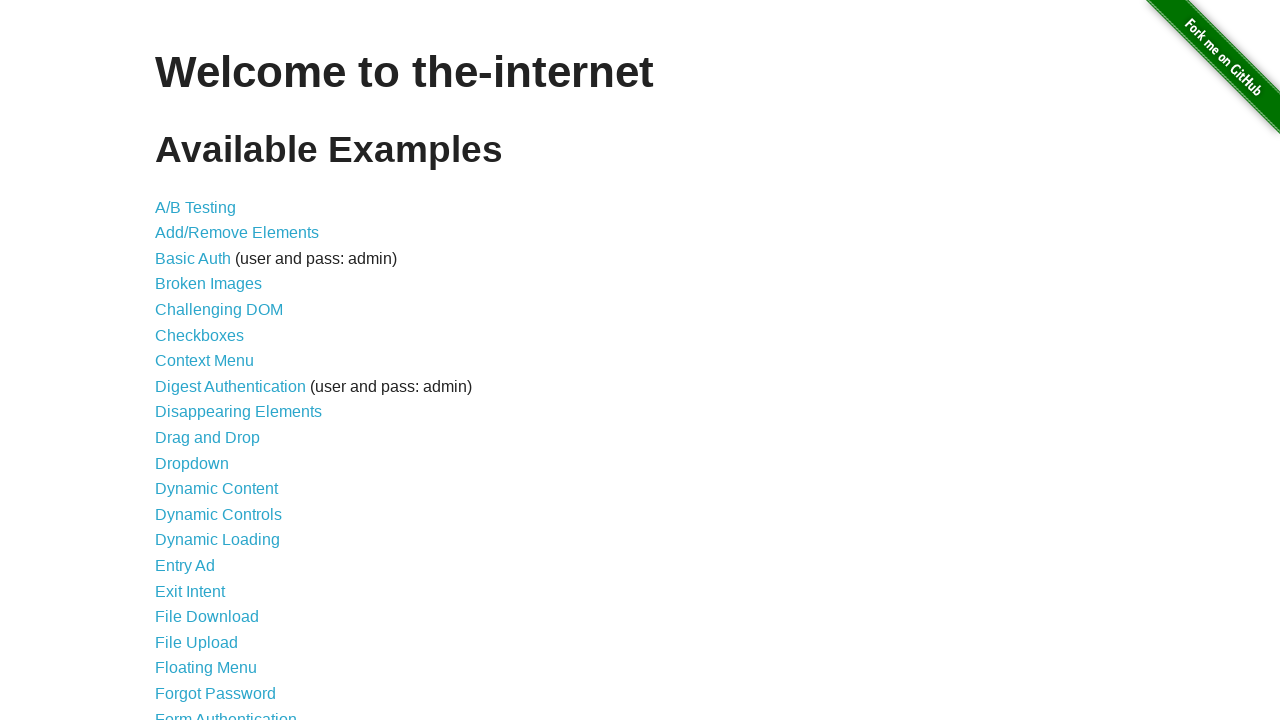

Opened first link (A/B Testing) in new tab using modifier+click at (196, 207) on a[href='/abtest']
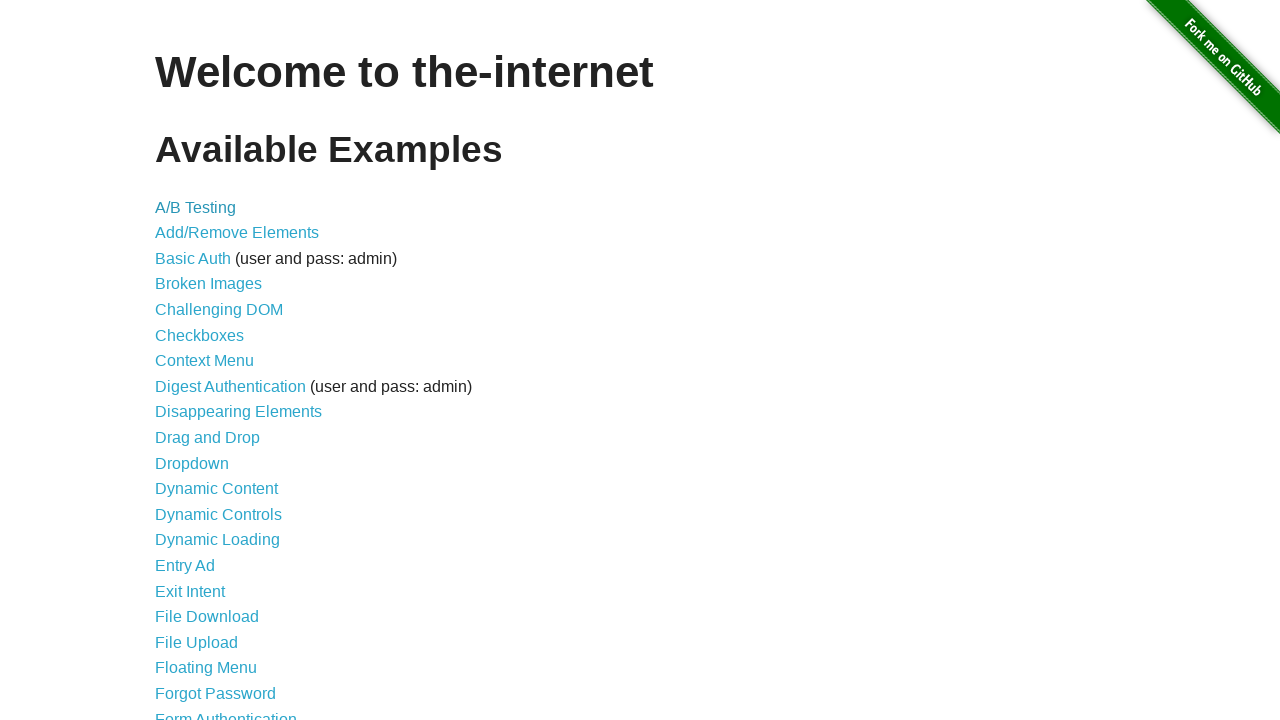

Opened second link (Add/Remove Elements) in new tab using modifier+click at (237, 233) on a[href='/add_remove_elements/']
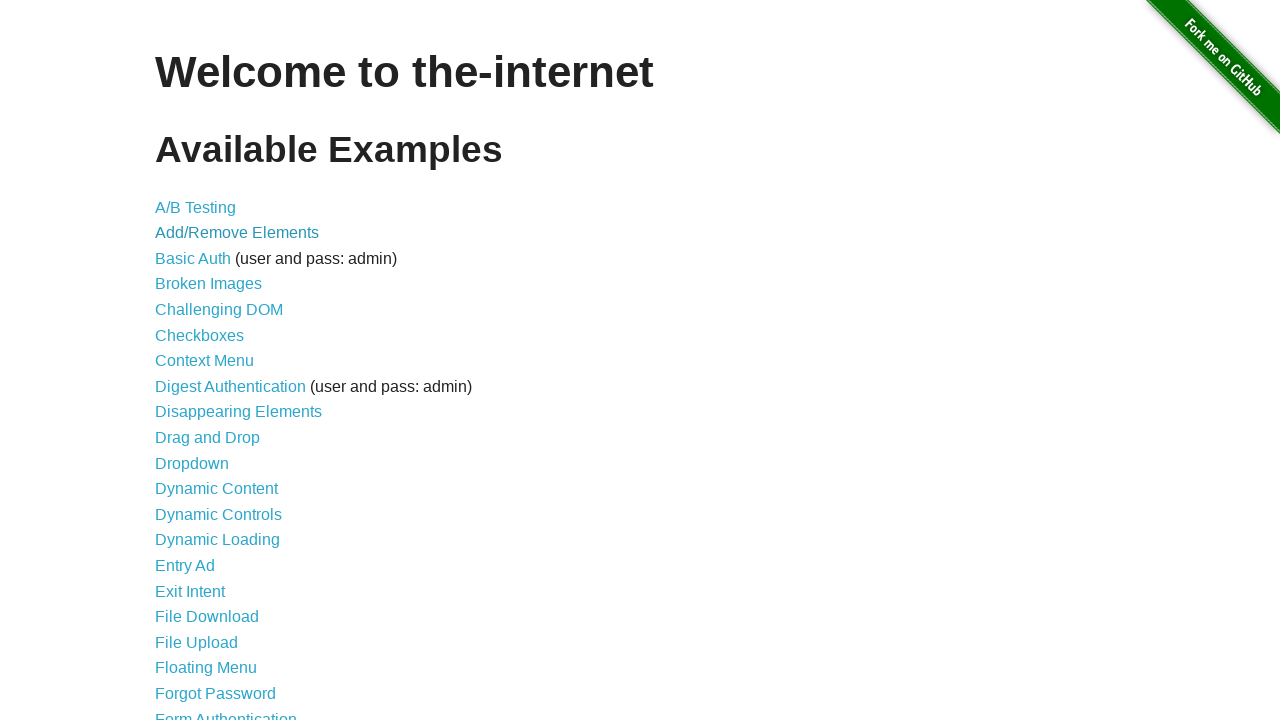

Opened third link (Broken Images) in new tab using modifier+click at (208, 284) on a[href='/broken_images']
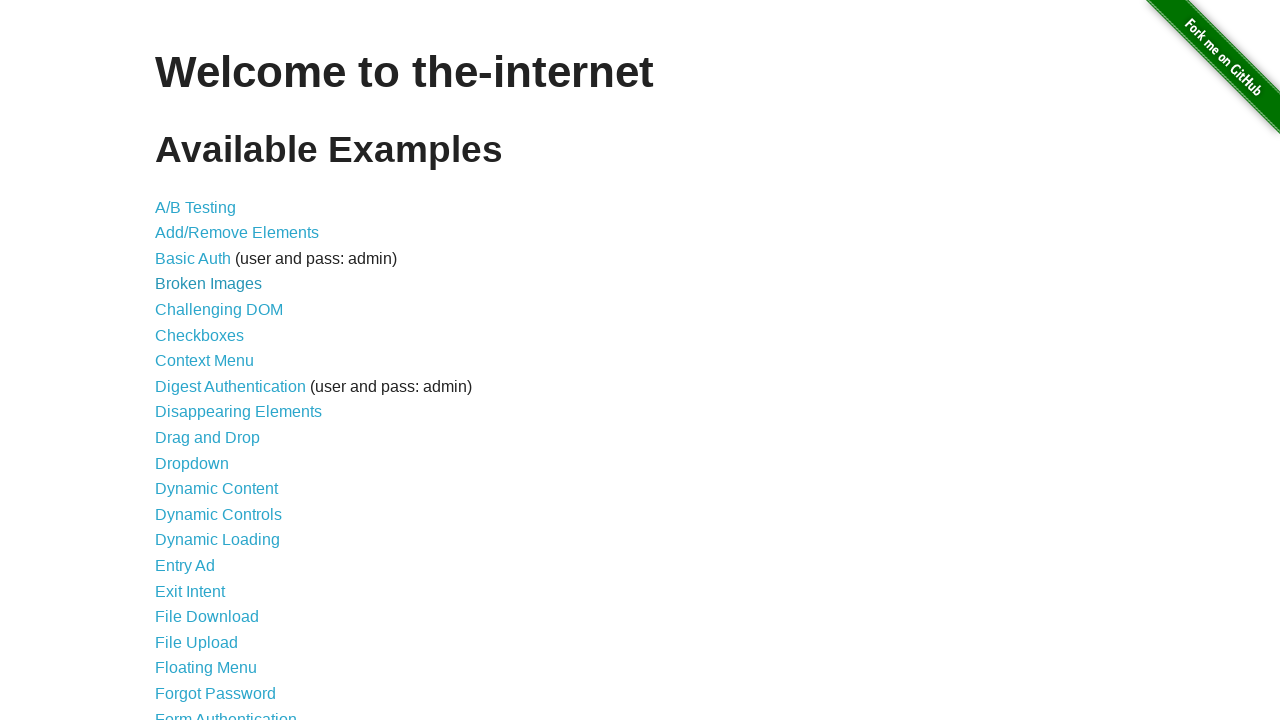

Switched to the third tab (Broken Images)
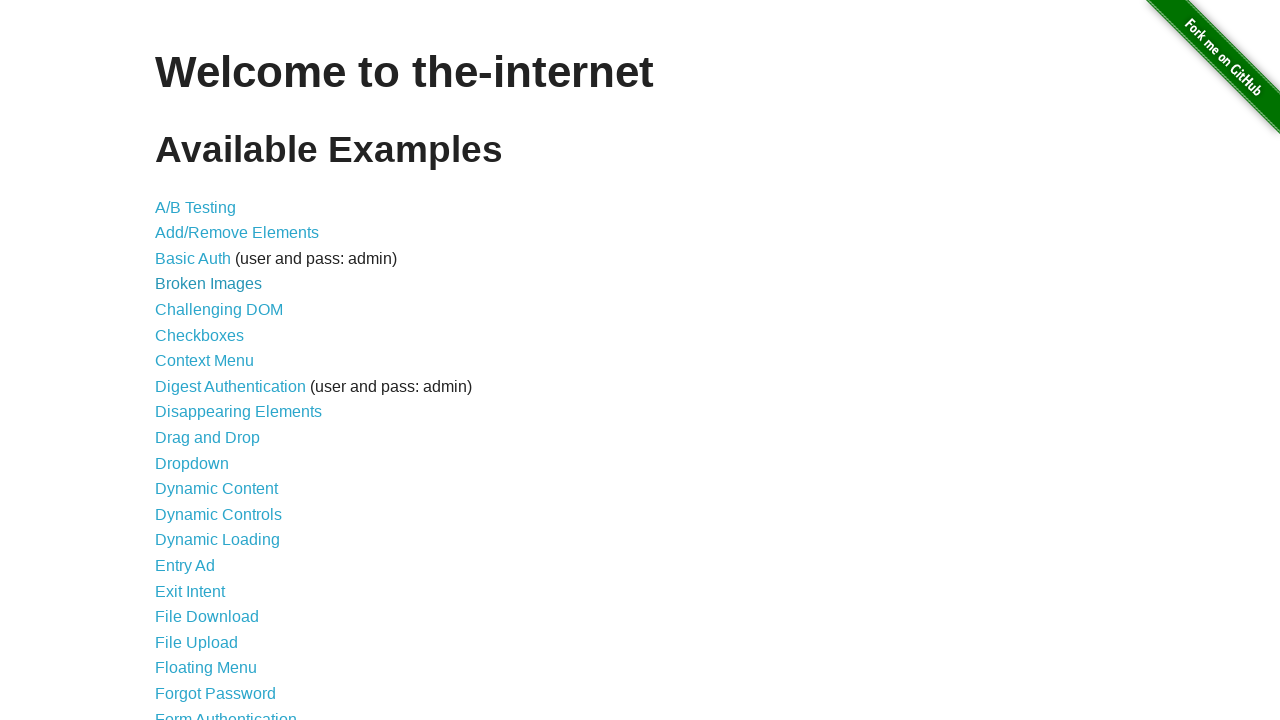

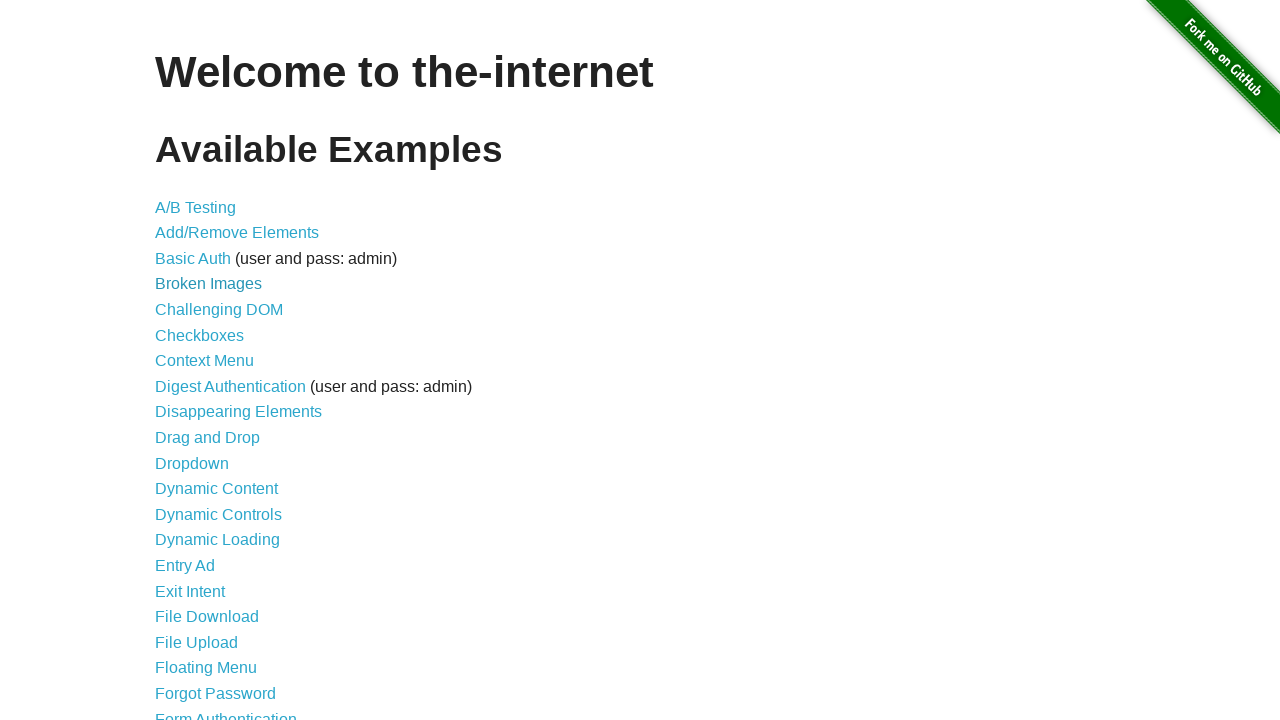